Tests the combined green and blue loading functionality, verifying multiple loading states transition correctly until both complete successfully.

Starting URL: https://acctabootcamp.github.io/site/examples/loading_color

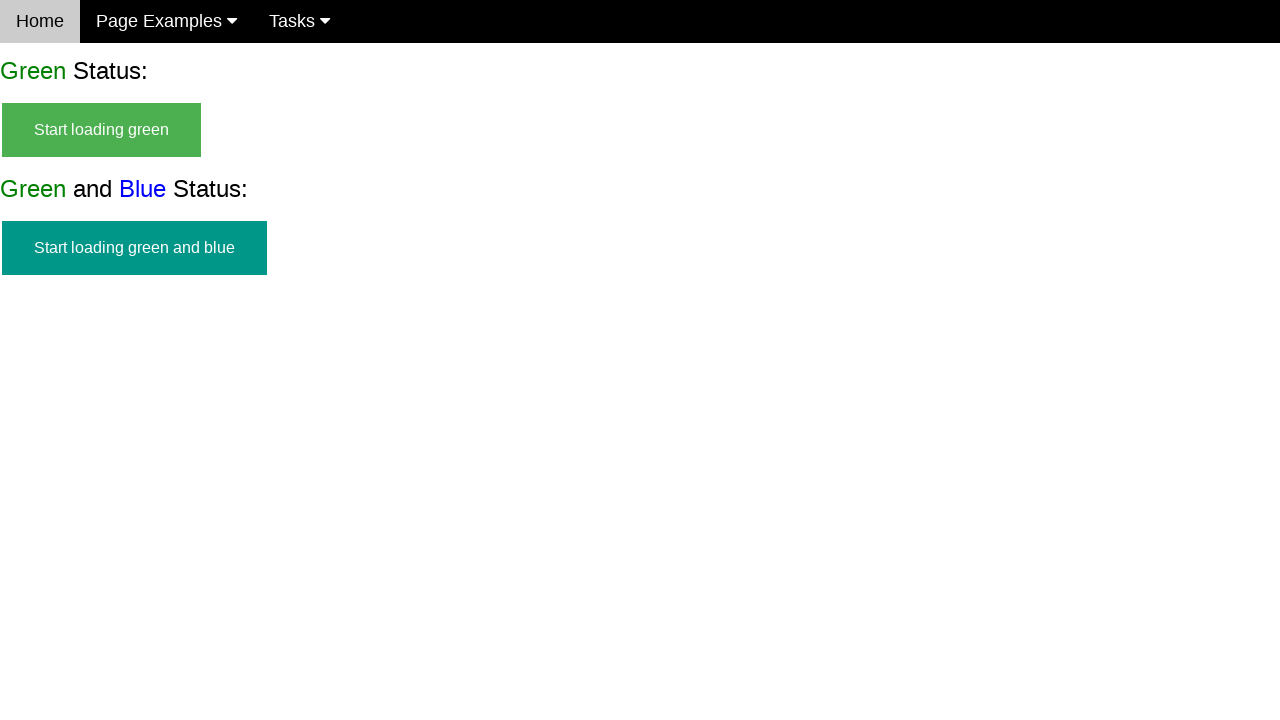

Green and blue start button appeared
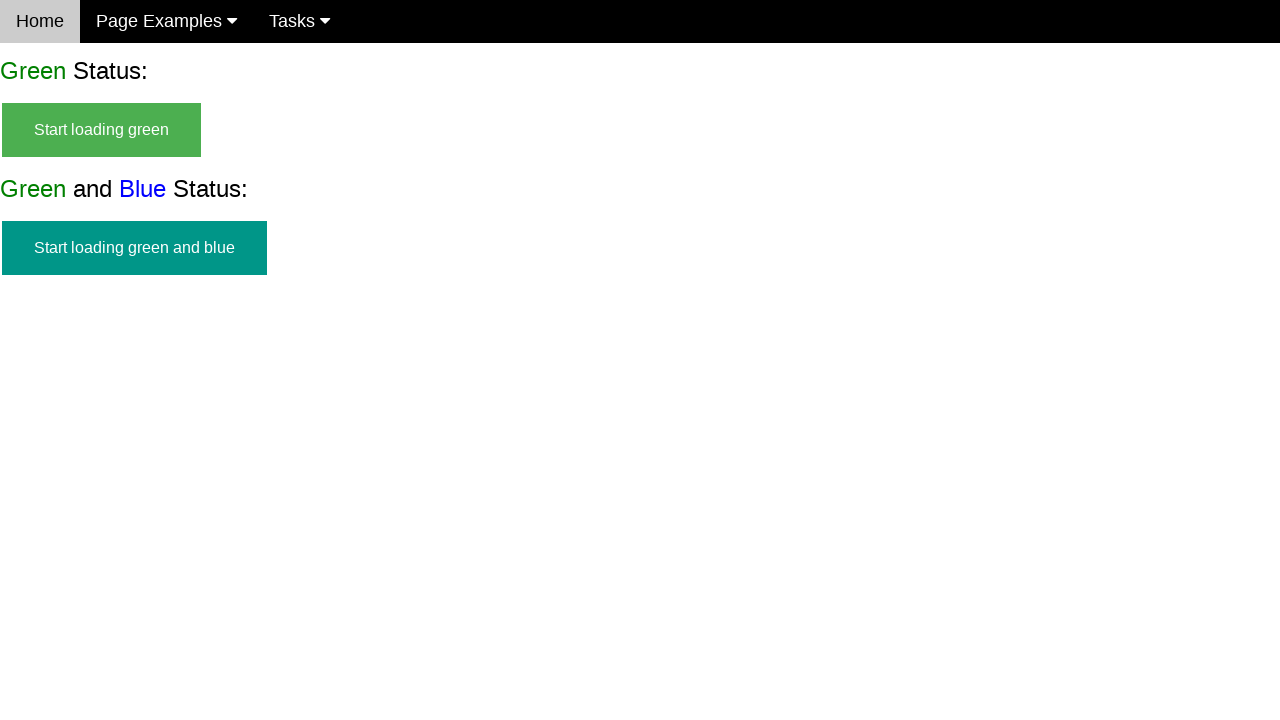

Clicked start green and blue loading button at (134, 248) on #start_green_and_blue
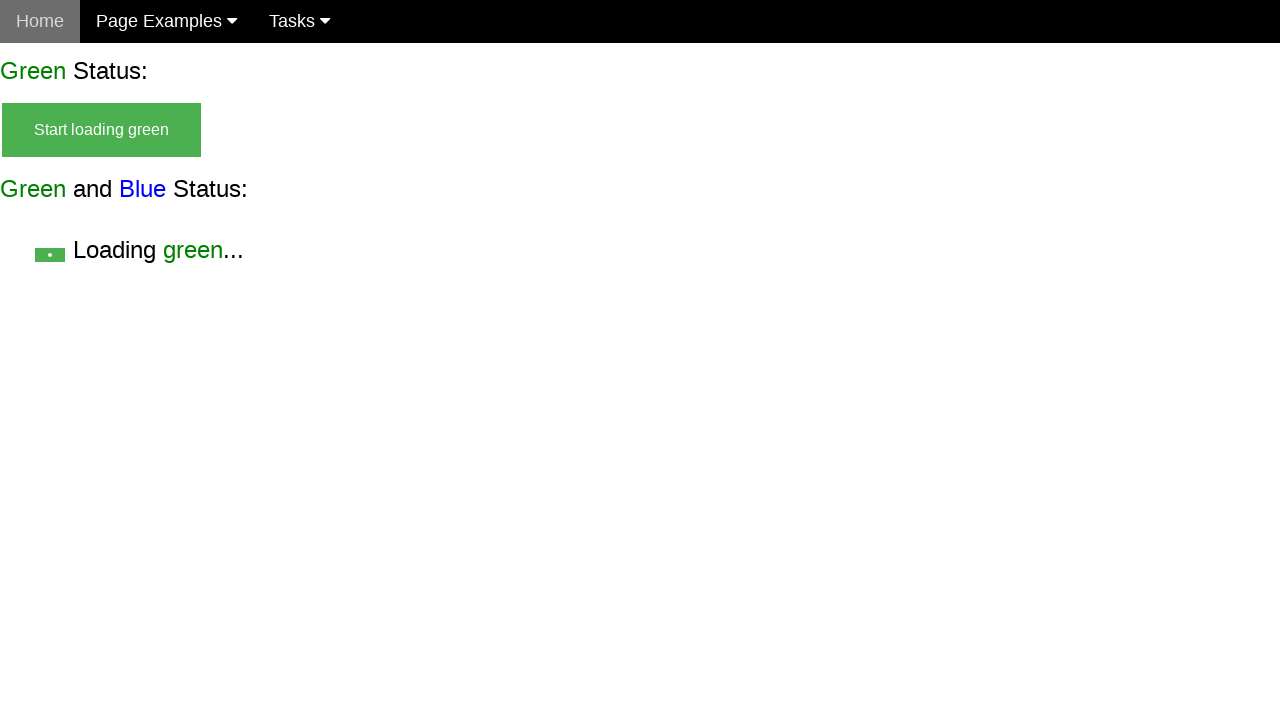

Green loading state appeared first (without blue)
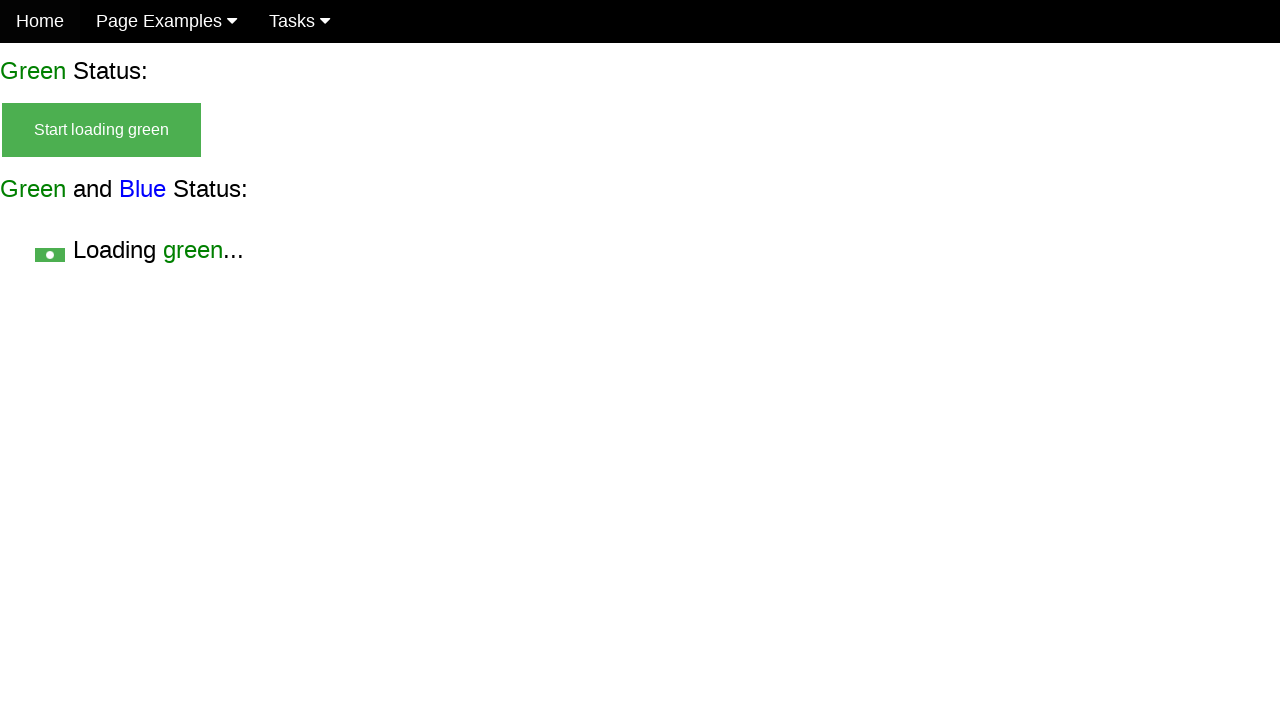

Blue loading started - green and blue loading together
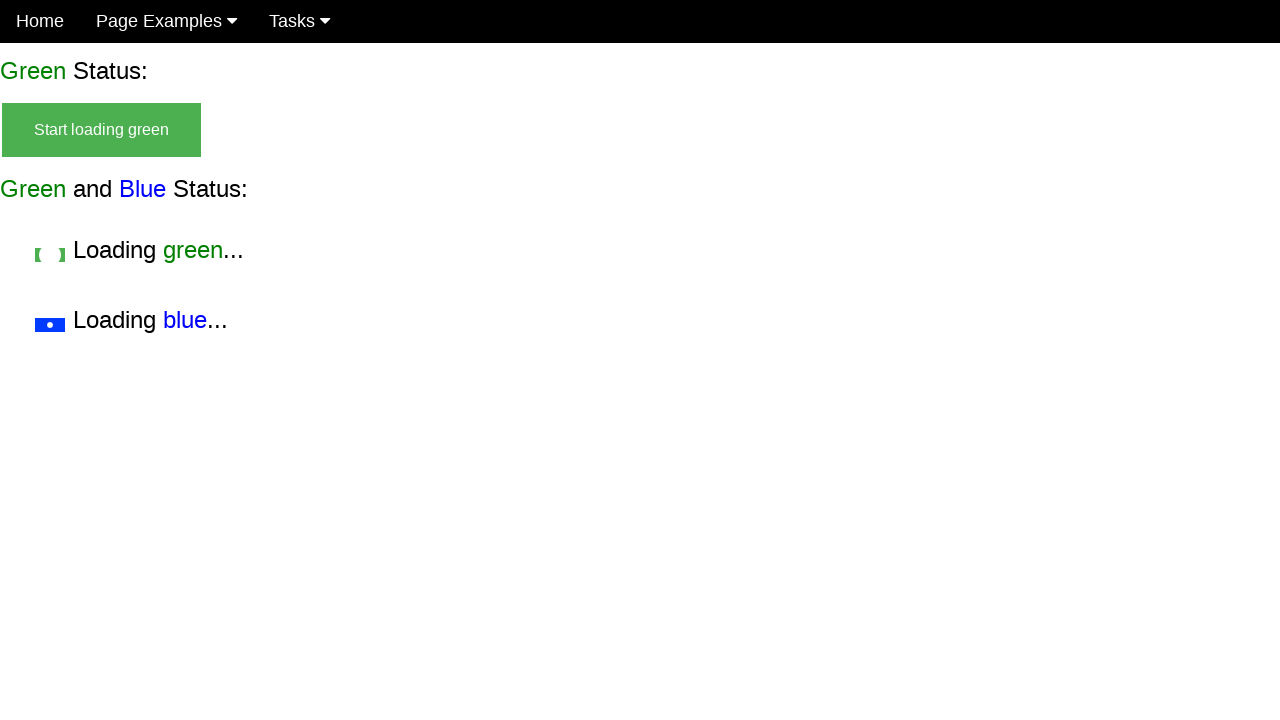

Green loading completed - blue loading continues alone
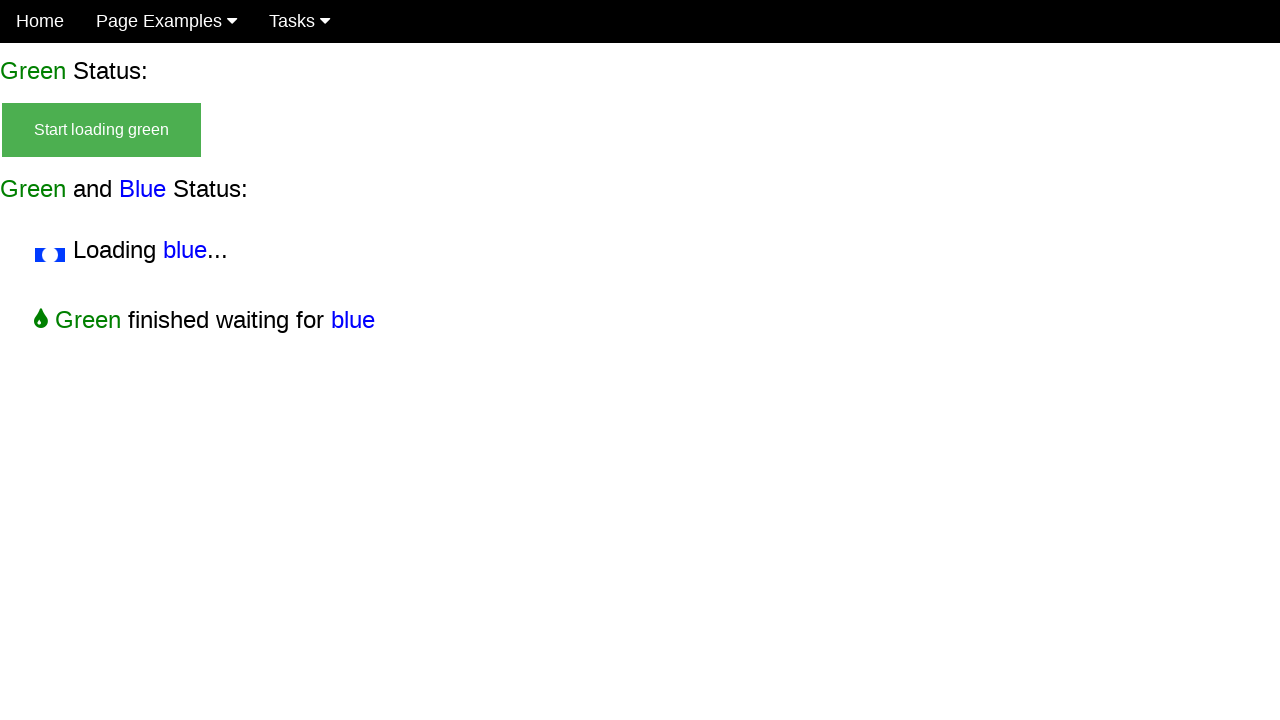

Both green and blue loading completed successfully
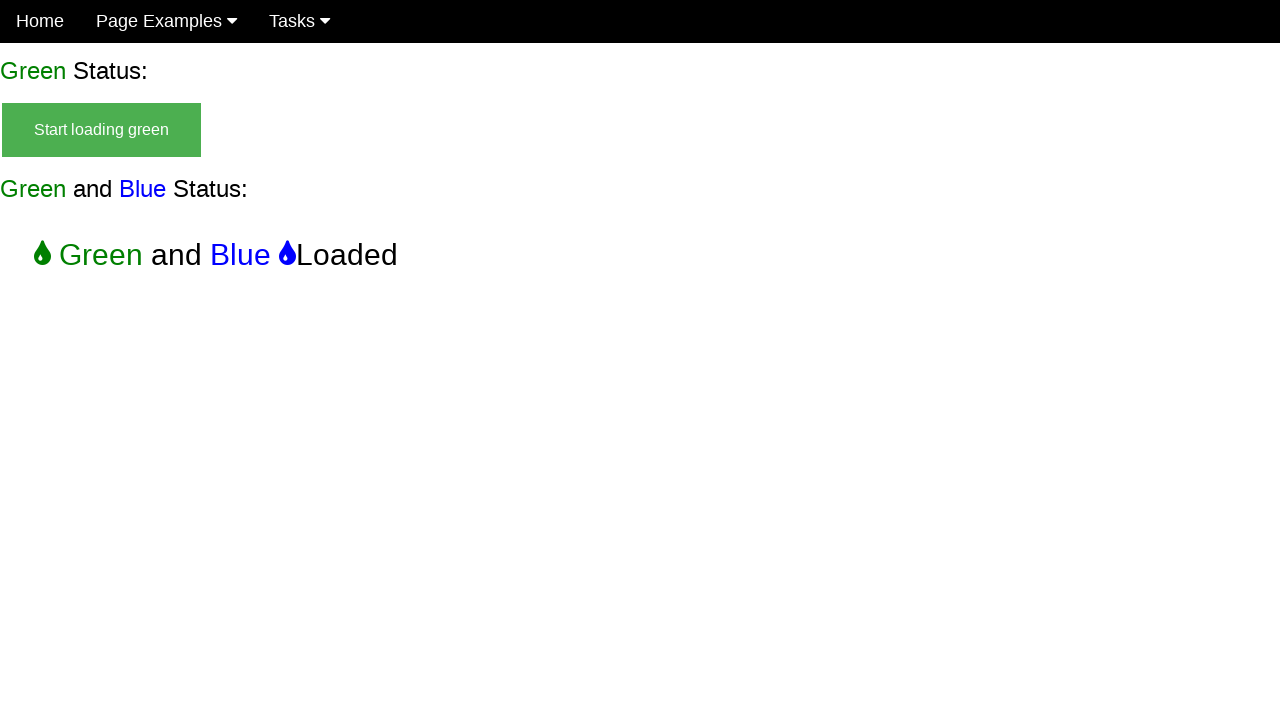

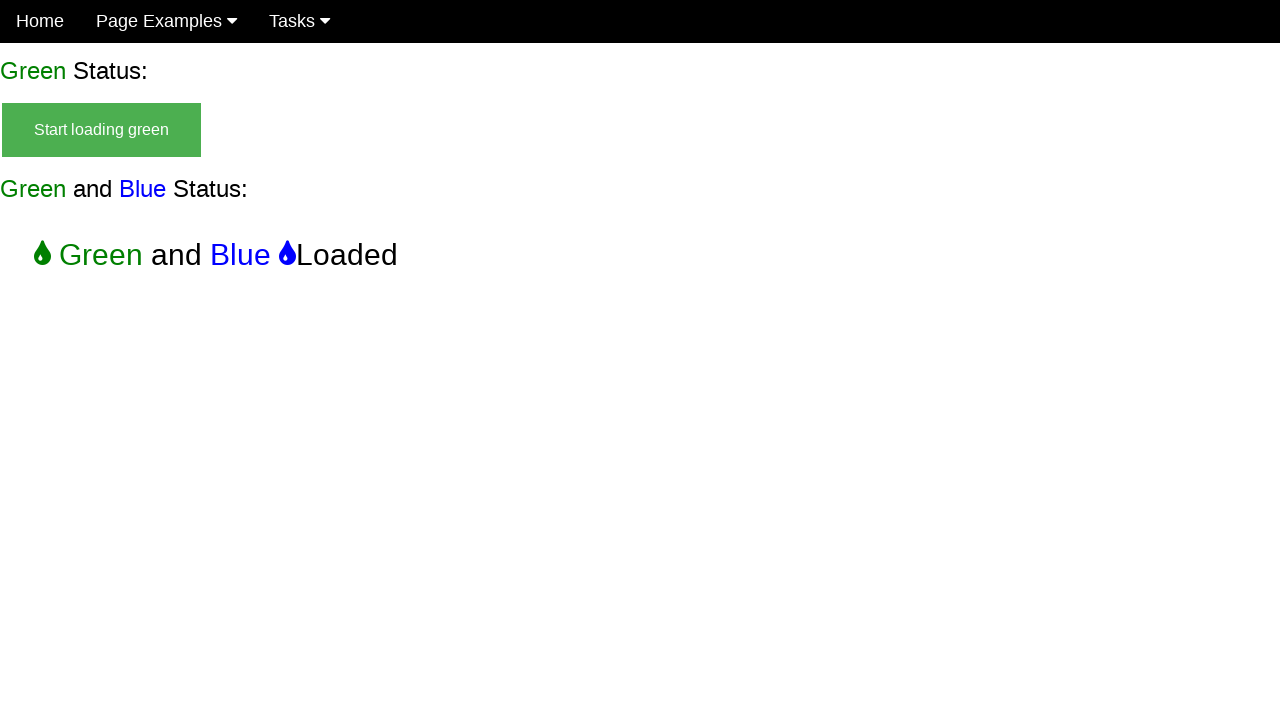